Tests adding todo items to a todo list by filling the input field and pressing Enter, then verifying items appear in the list

Starting URL: https://demo.playwright.dev/todomvc

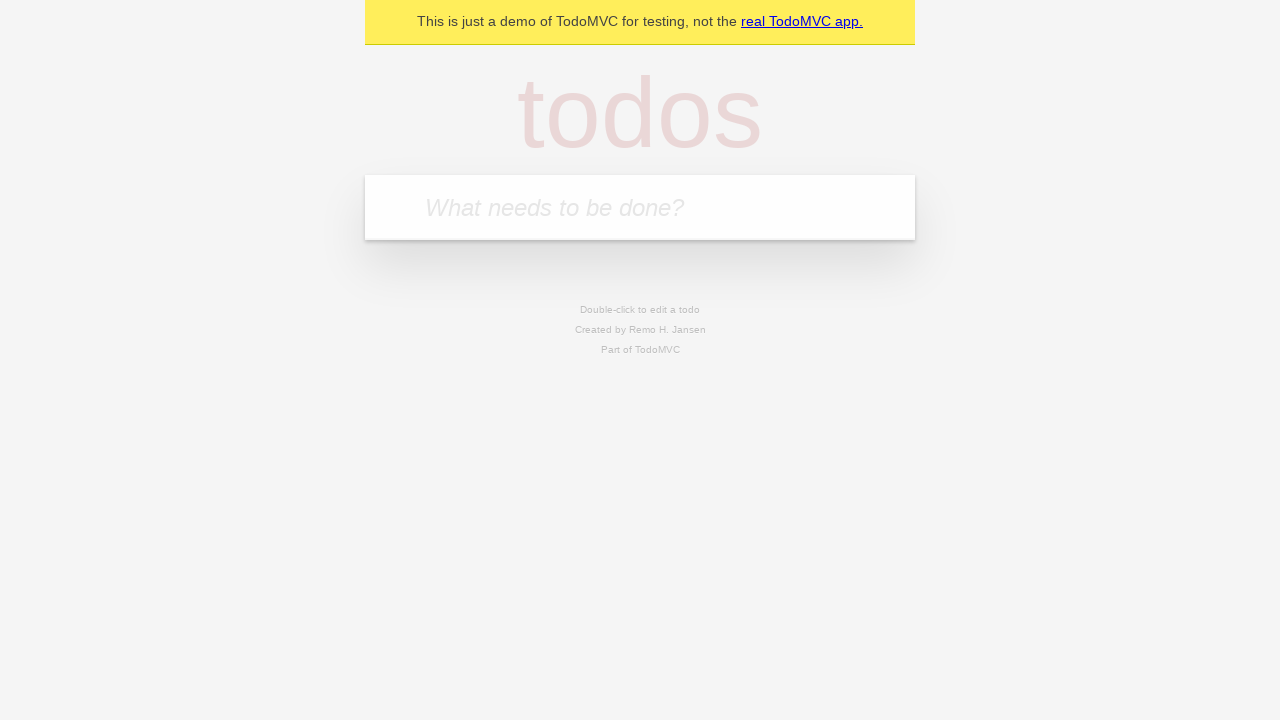

Filled todo input field with 'buy some cheese' on .new-todo
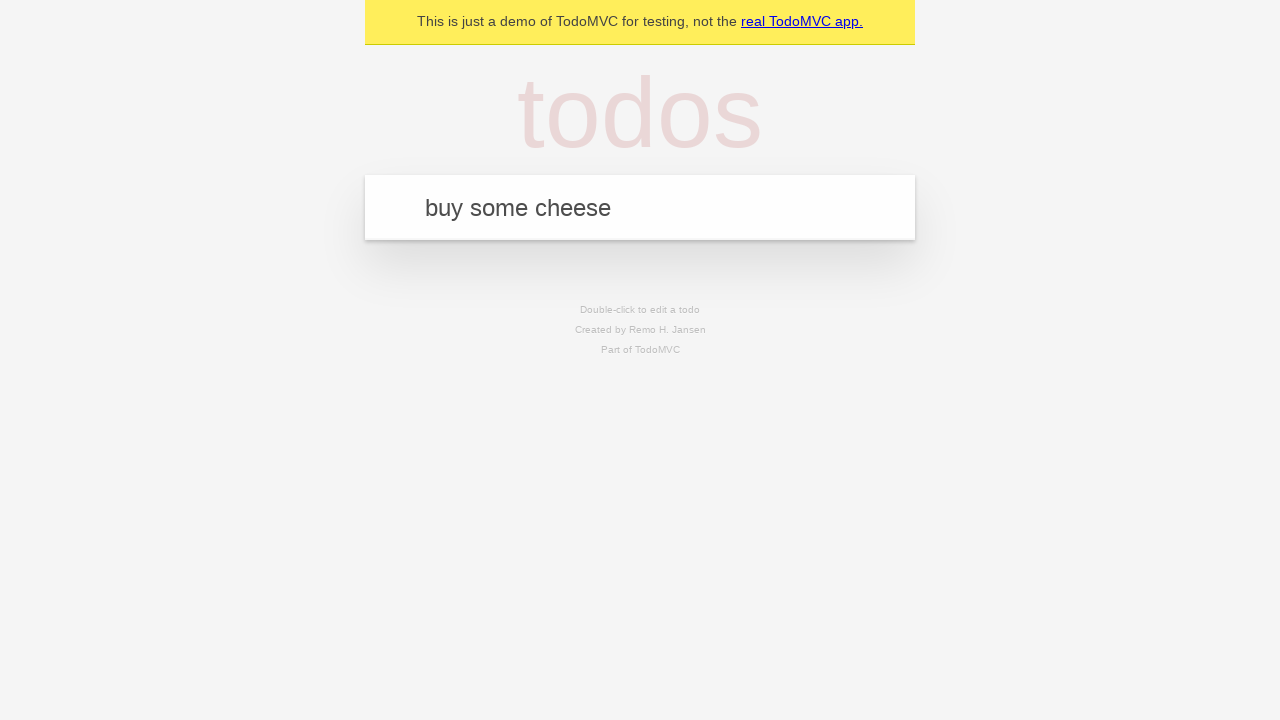

Pressed Enter to add first todo item on .new-todo
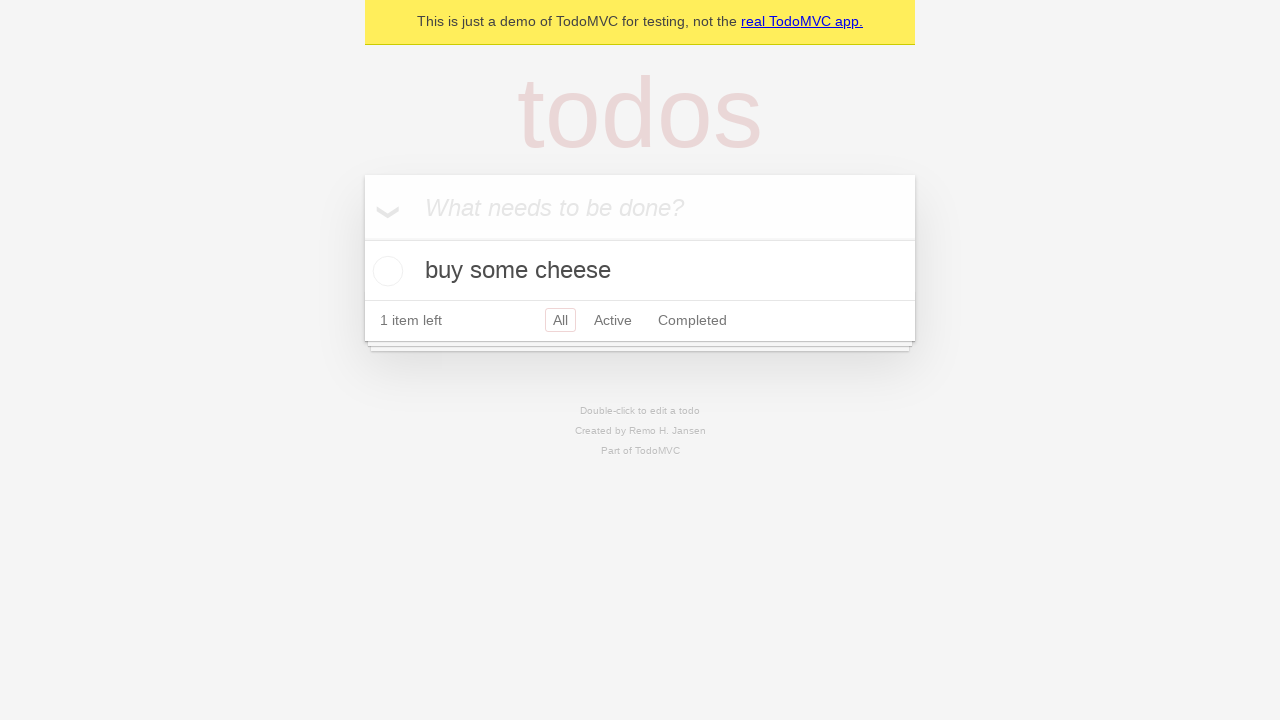

First todo item appeared in the list
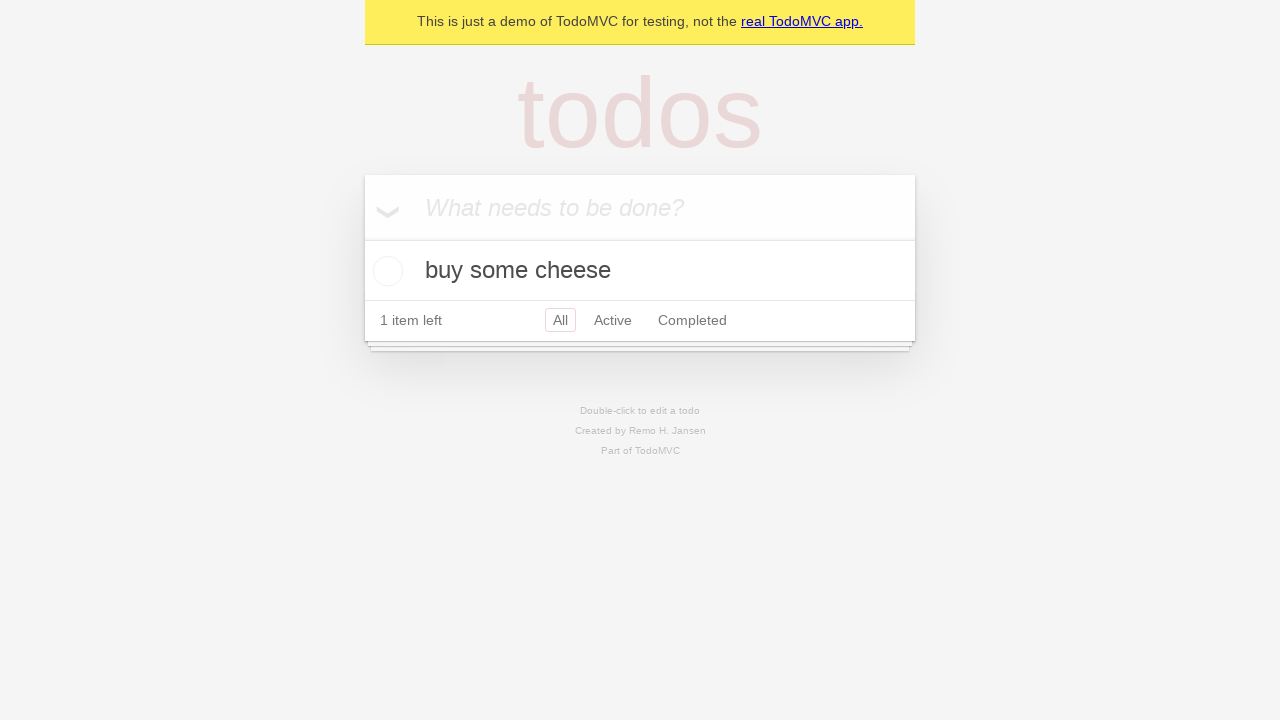

Filled todo input field with 'feed the cat' on .new-todo
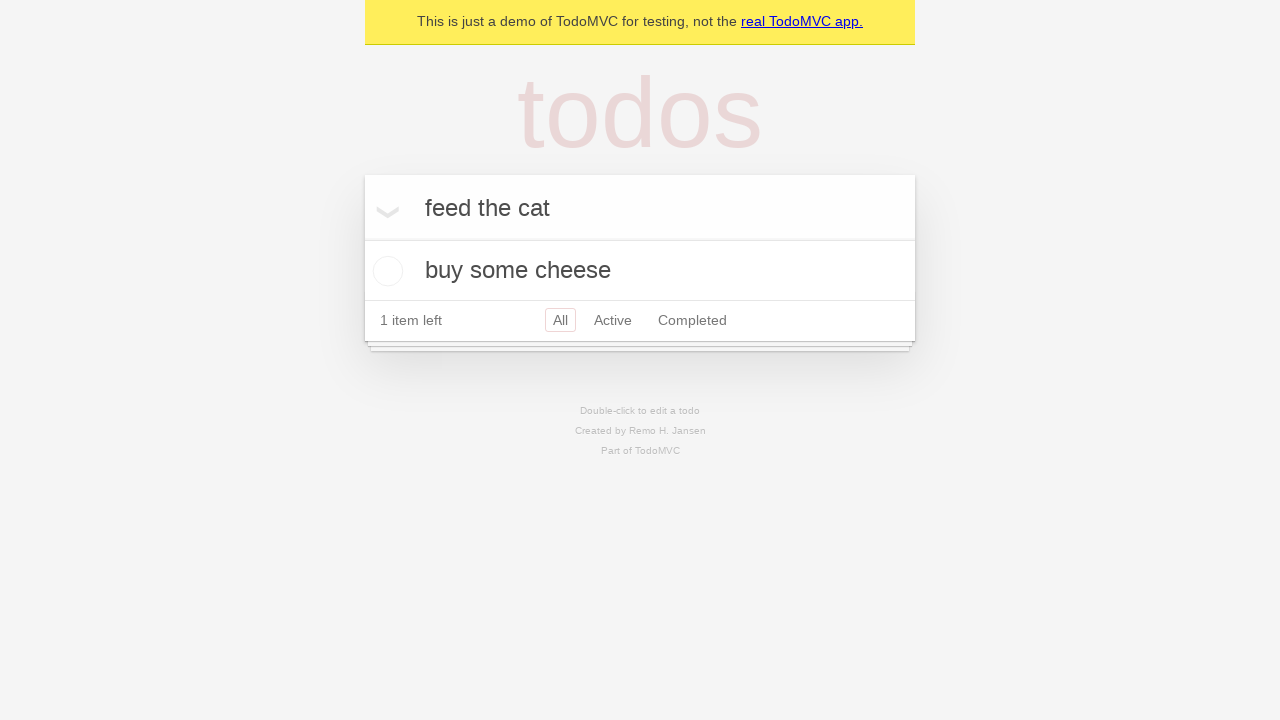

Pressed Enter to add second todo item on .new-todo
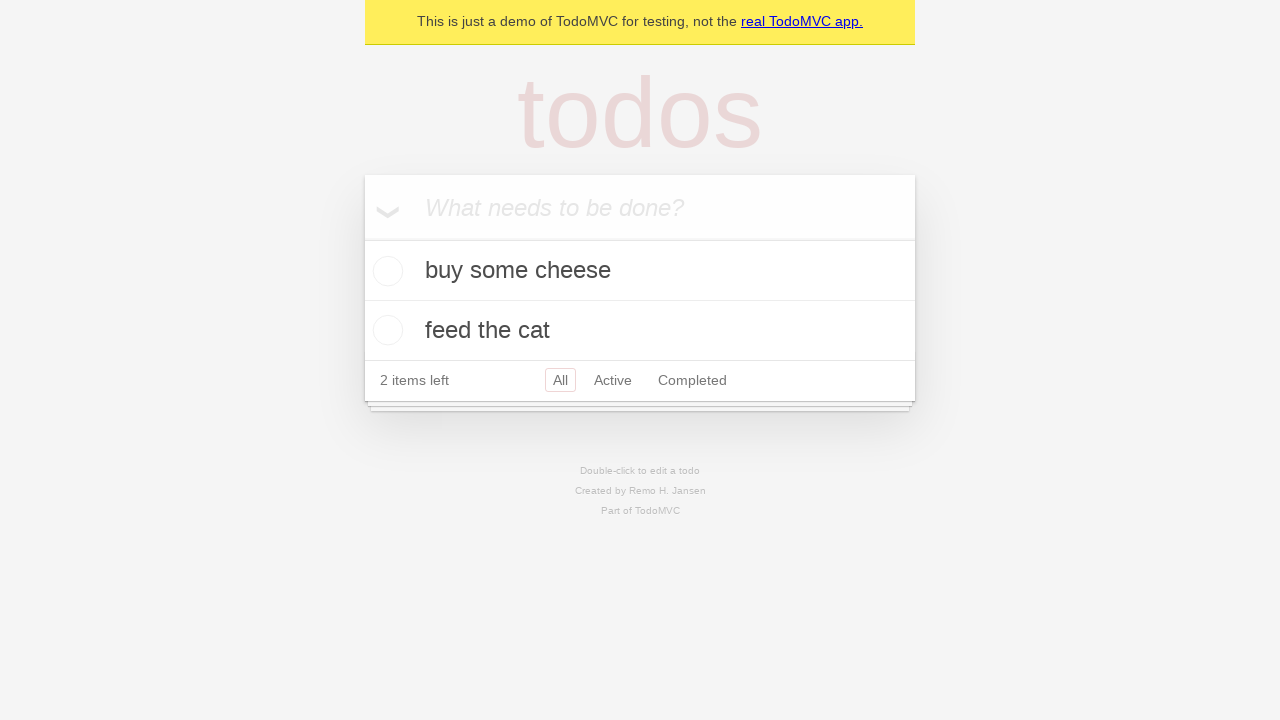

Second todo item appeared in the list
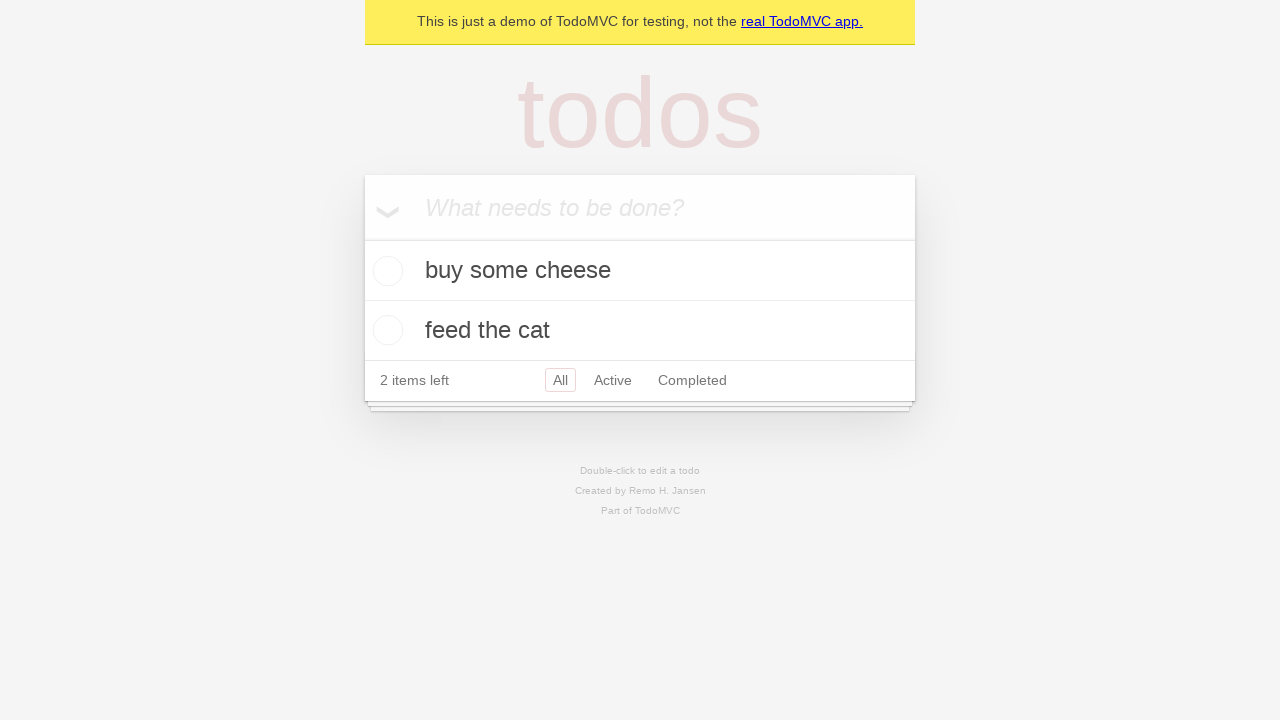

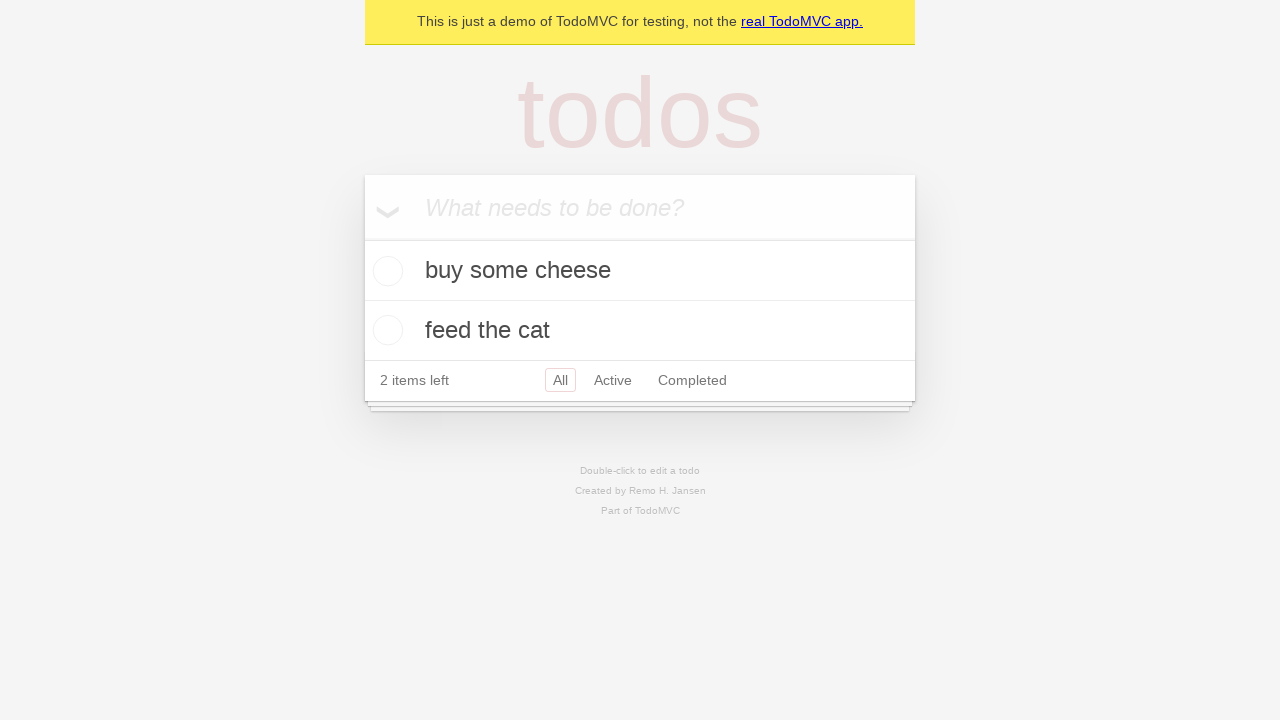